Tests jQuery UI resizable and slider components by interacting with a resizable element to resize it, then navigating to a slider page and dragging the slider handle to a new position.

Starting URL: https://jqueryui.com/resizable/

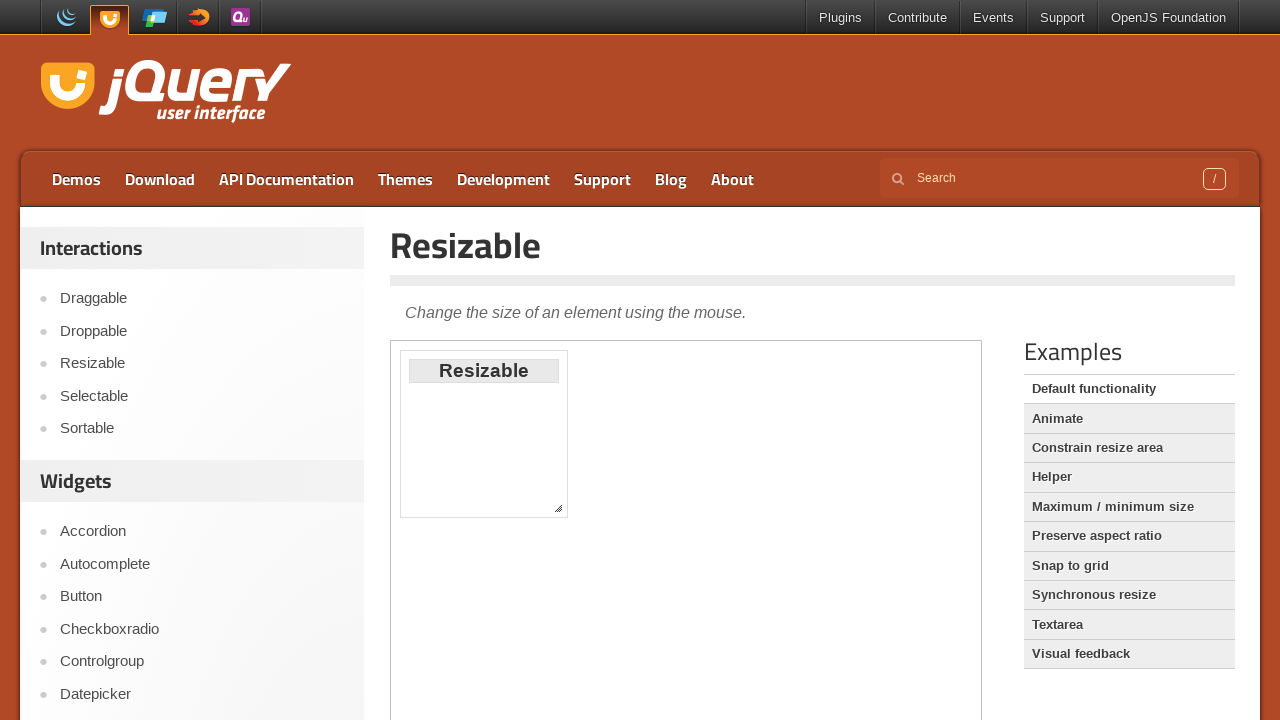

Located iframe containing resizable element
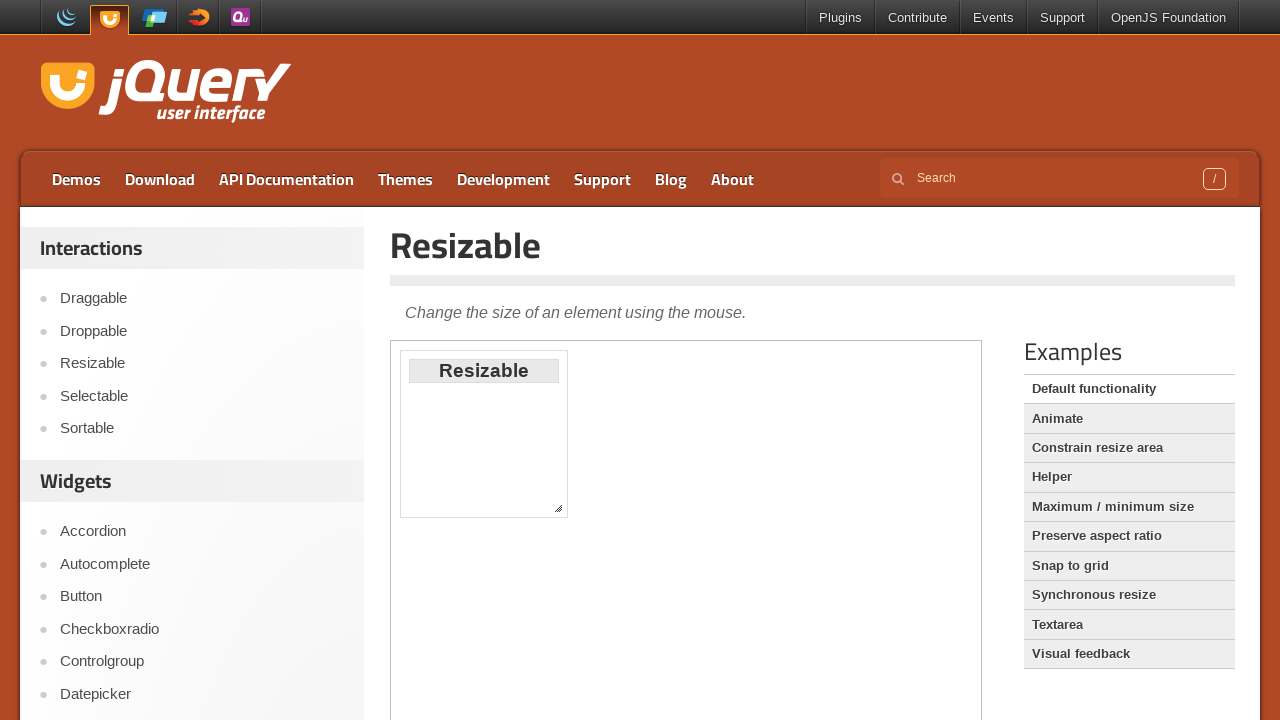

Located resize handle (bottom-right corner)
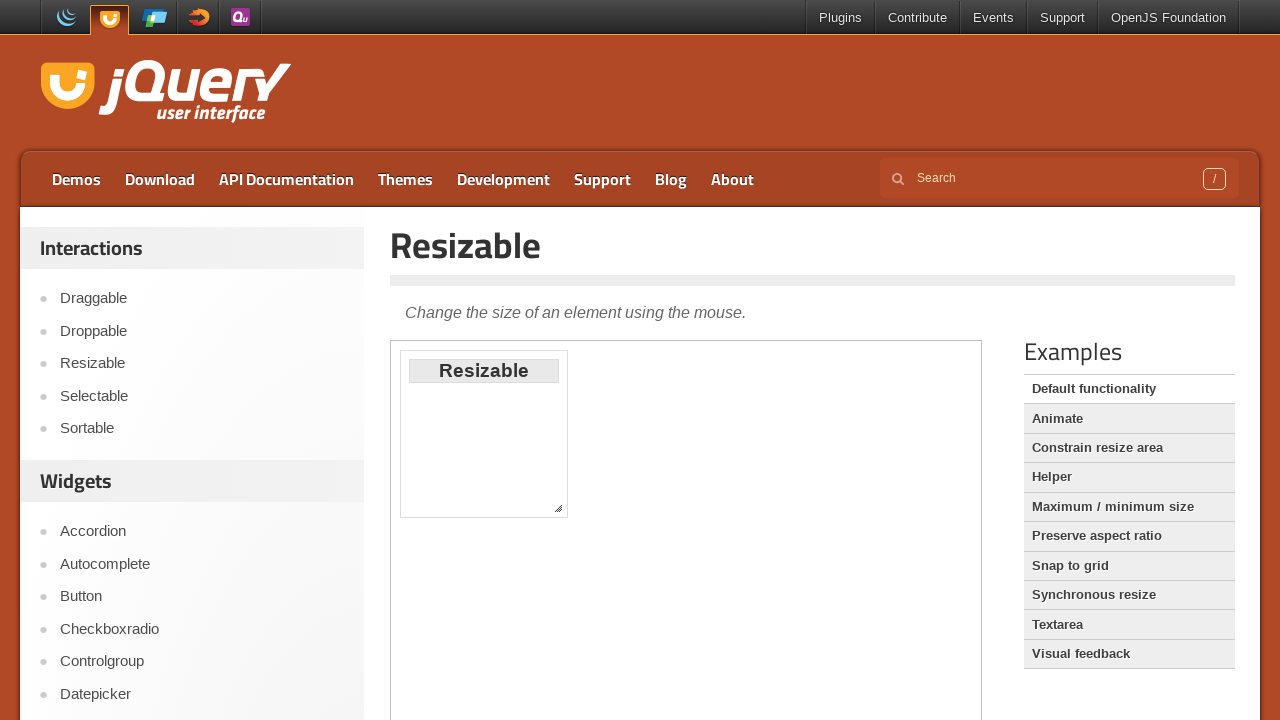

Dragged resize handle to new position (x: 100, y: 50) at (650, 550)
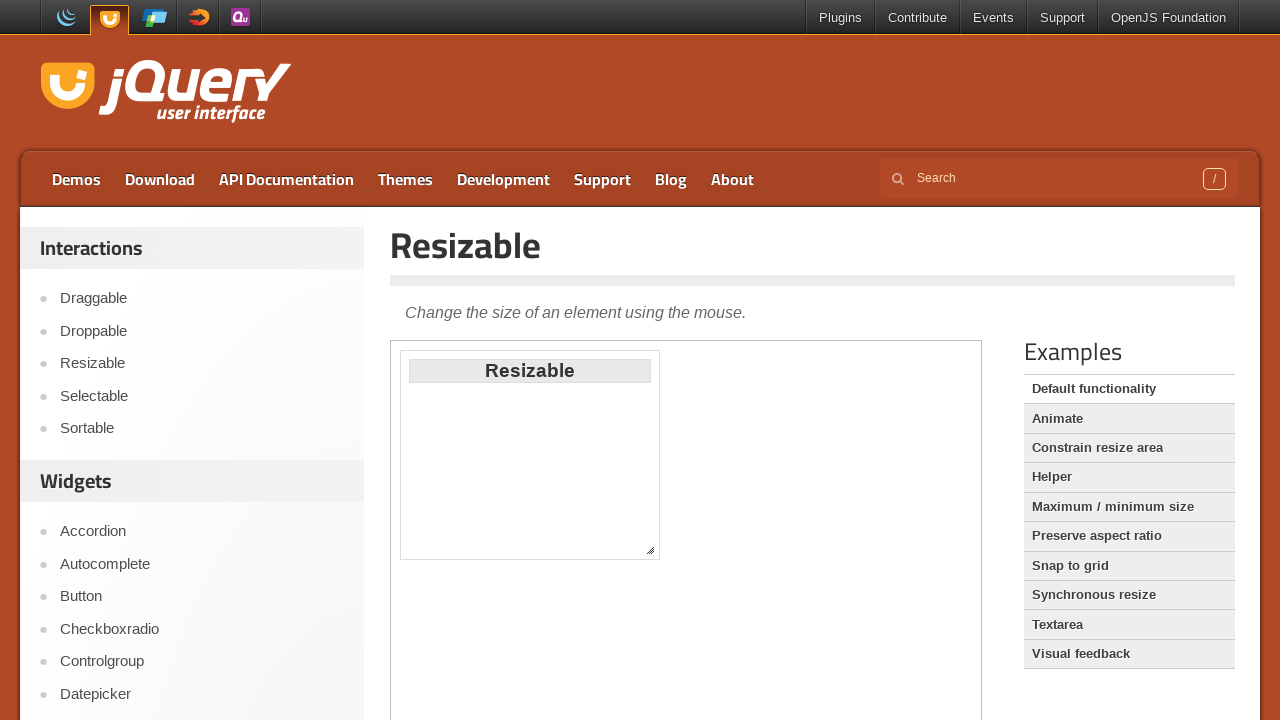

Navigated to jQuery UI slider page
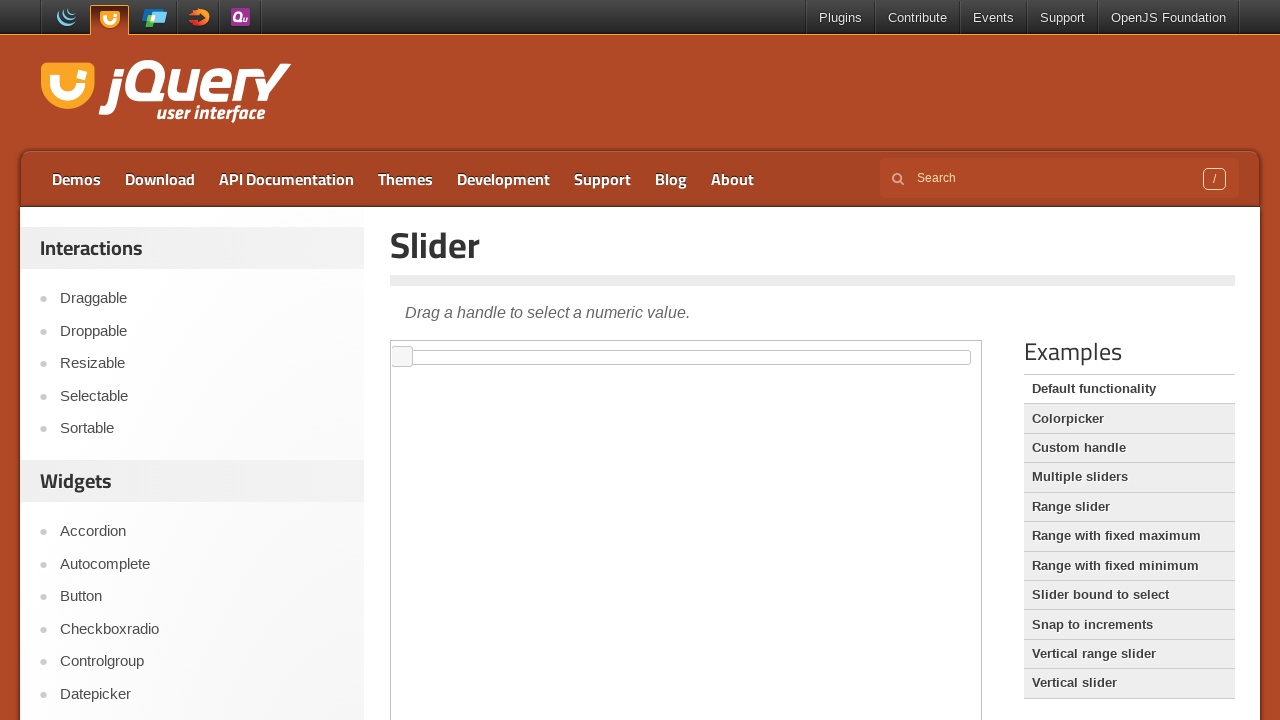

Located iframe containing slider element
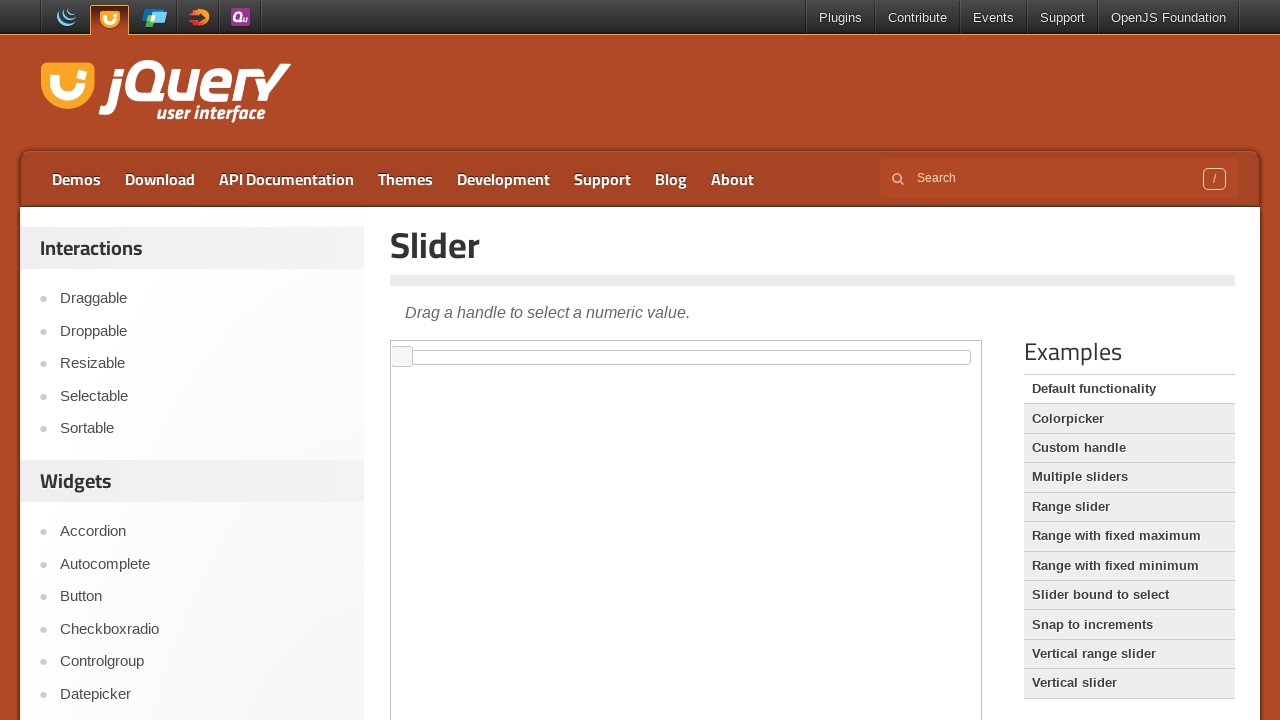

Located slider handle element
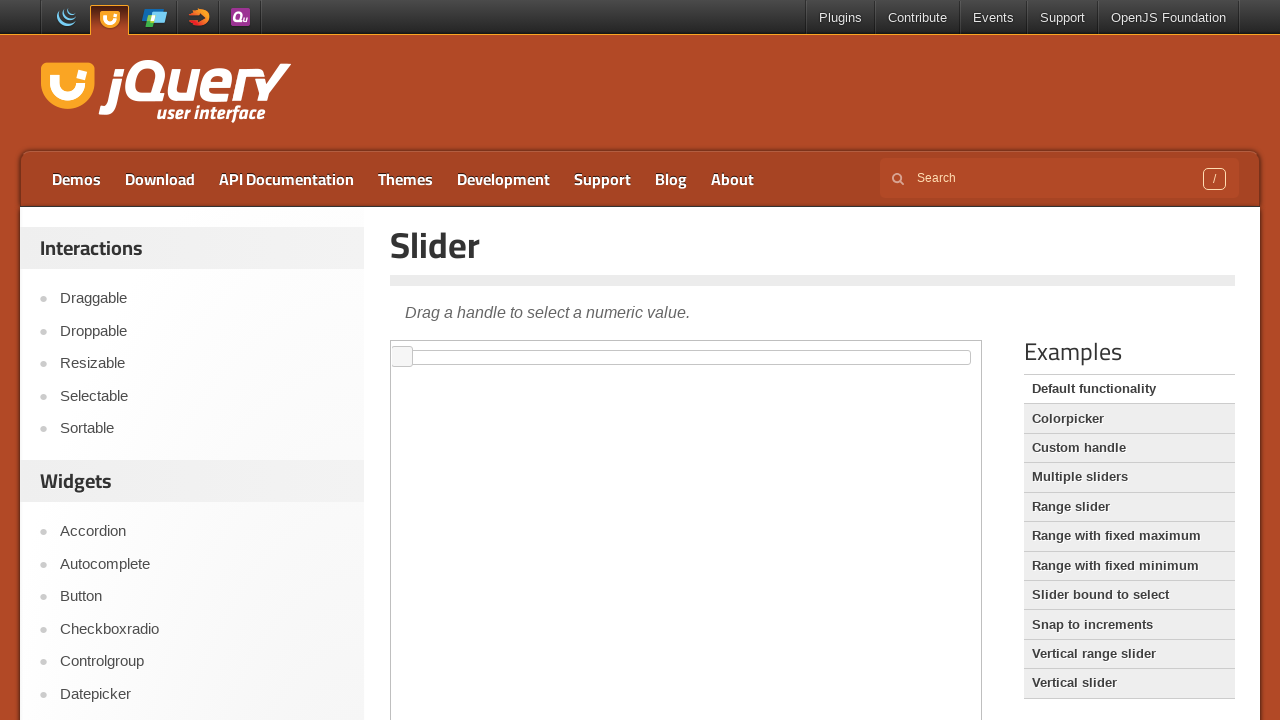

Slider handle is now visible
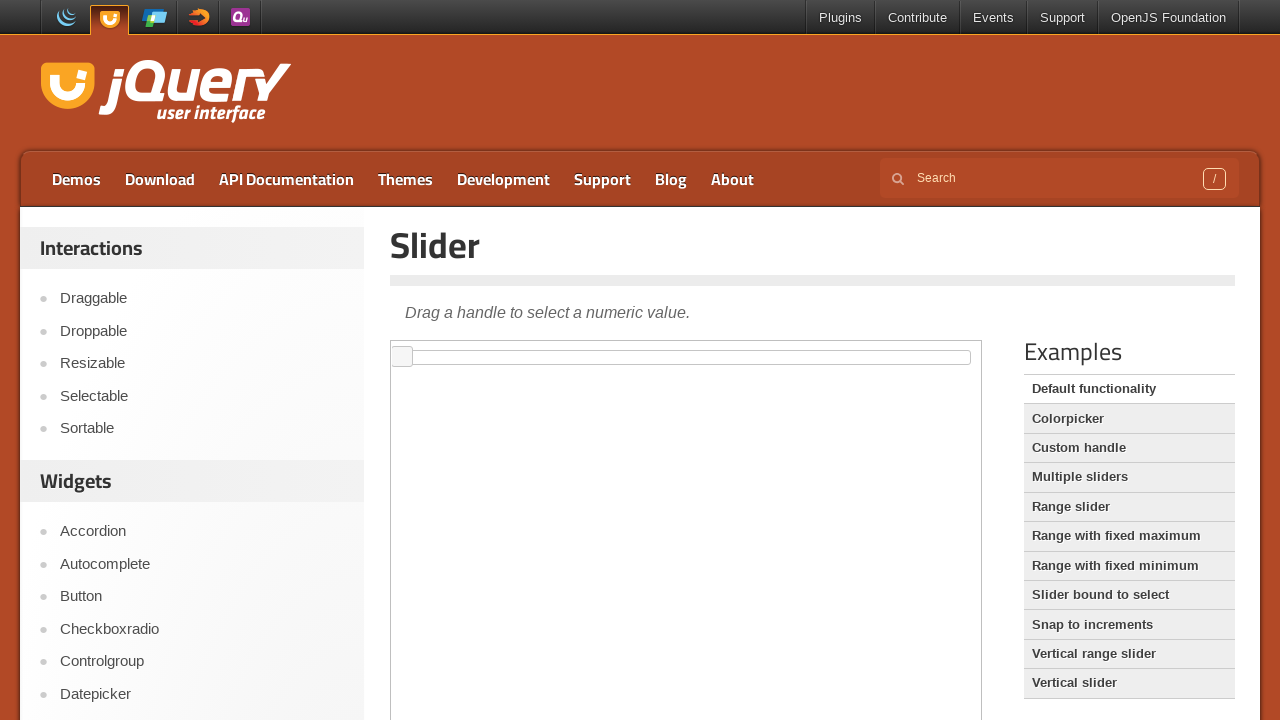

Right-clicked on slider handle at (402, 357) on #content iframe >> internal:control=enter-frame >> #slider span
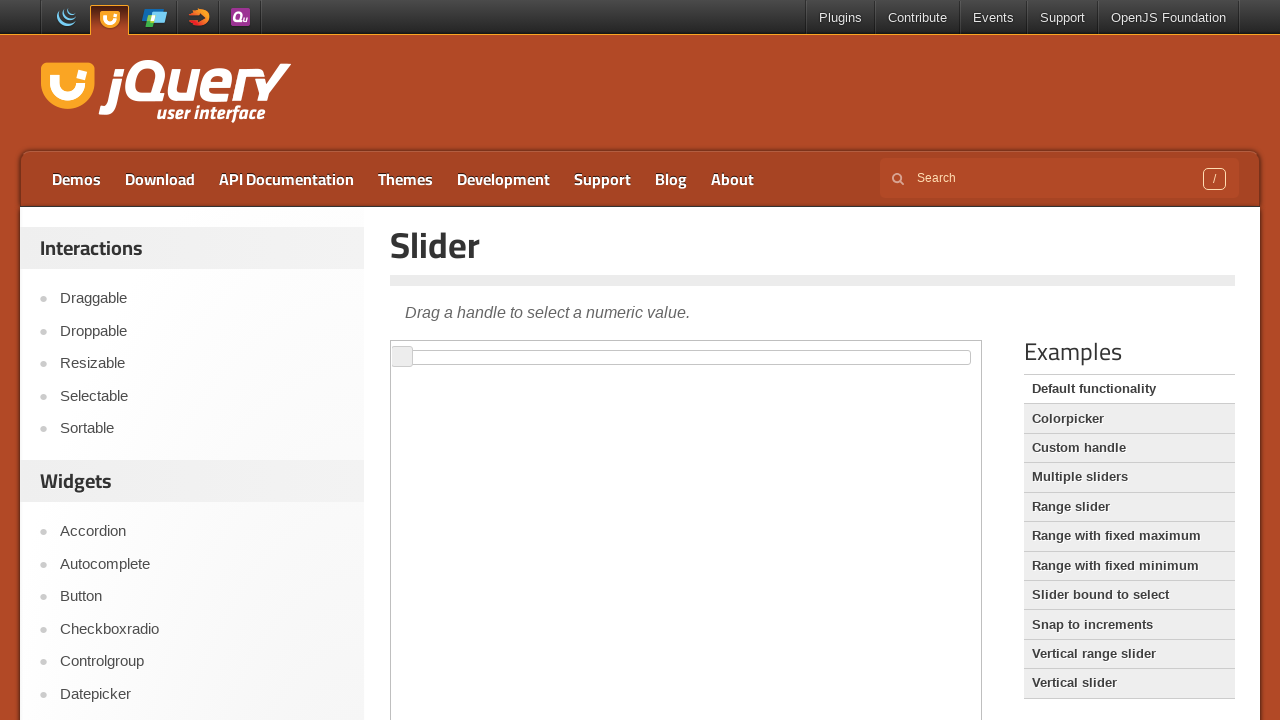

Dragged slider handle to the right (x: 200, y: 0) at (593, 347)
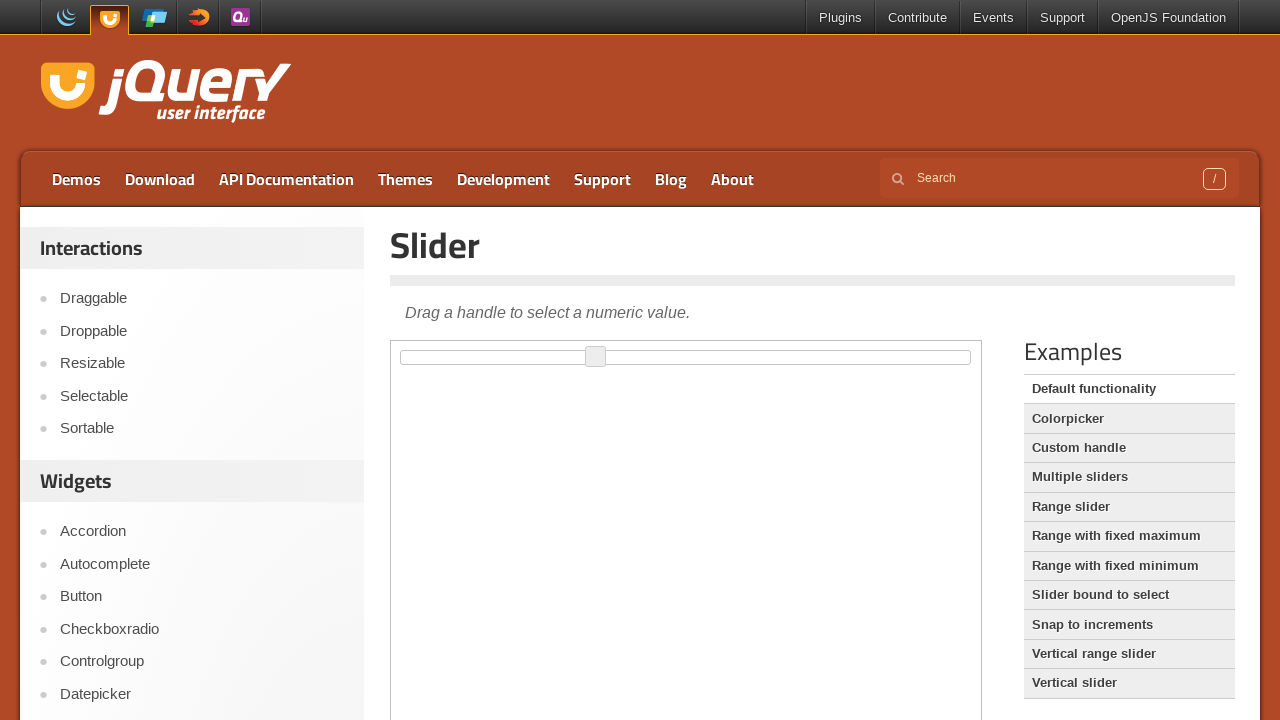

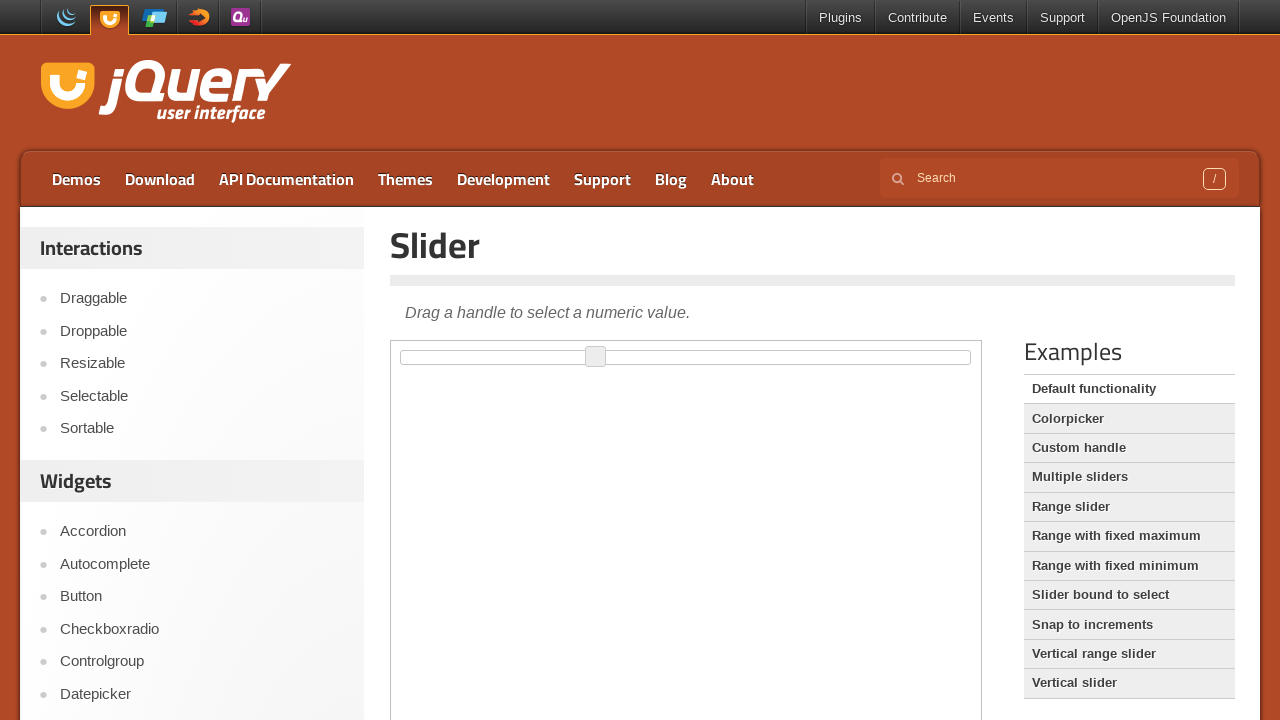